Tests interaction with shadow DOM elements by clicking navigation items and filling form fields within shadow roots

Starting URL: https://demoapps.qspiders.com/ui/shadow?sublist=0

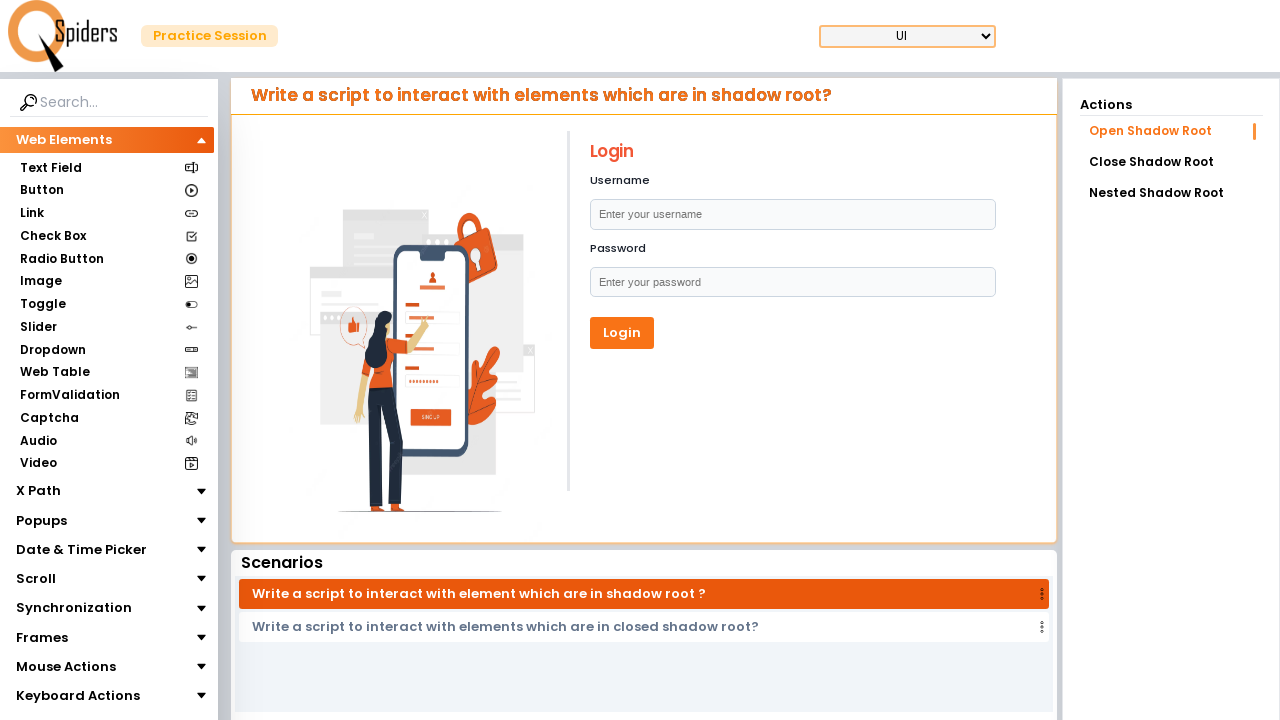

Clicked on Shadow Root Elements section at (96, 665) on xpath=//section[contains(text(),'Shadow Root Elements')]
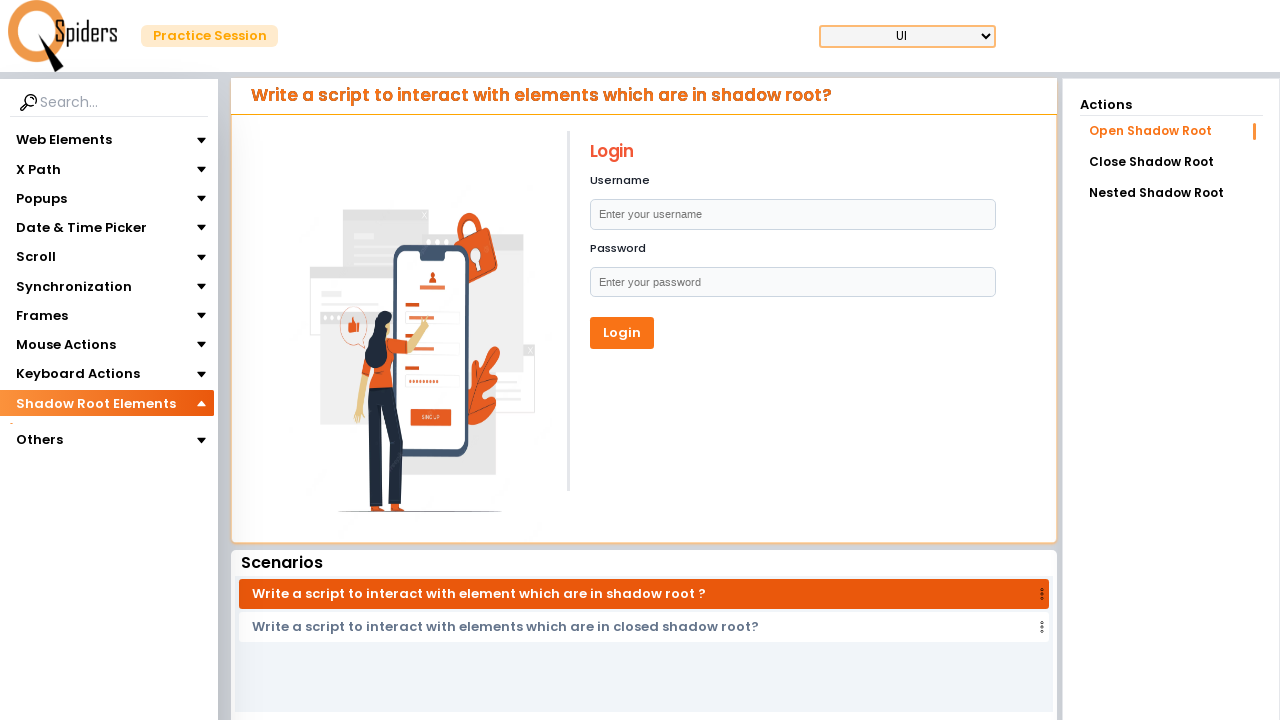

Clicked on Shadow Root subsection at (62, 431) on (//section[contains(text(),'Shadow Root')])[2]
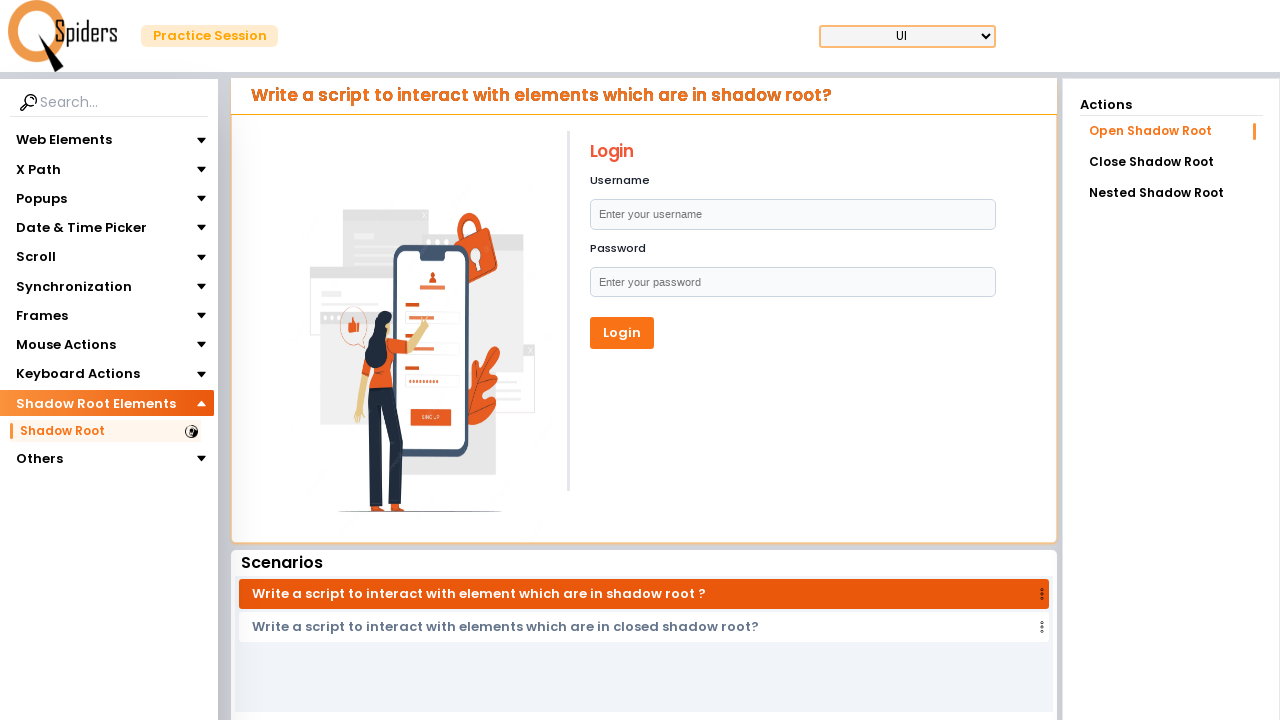

Located username shadow host element
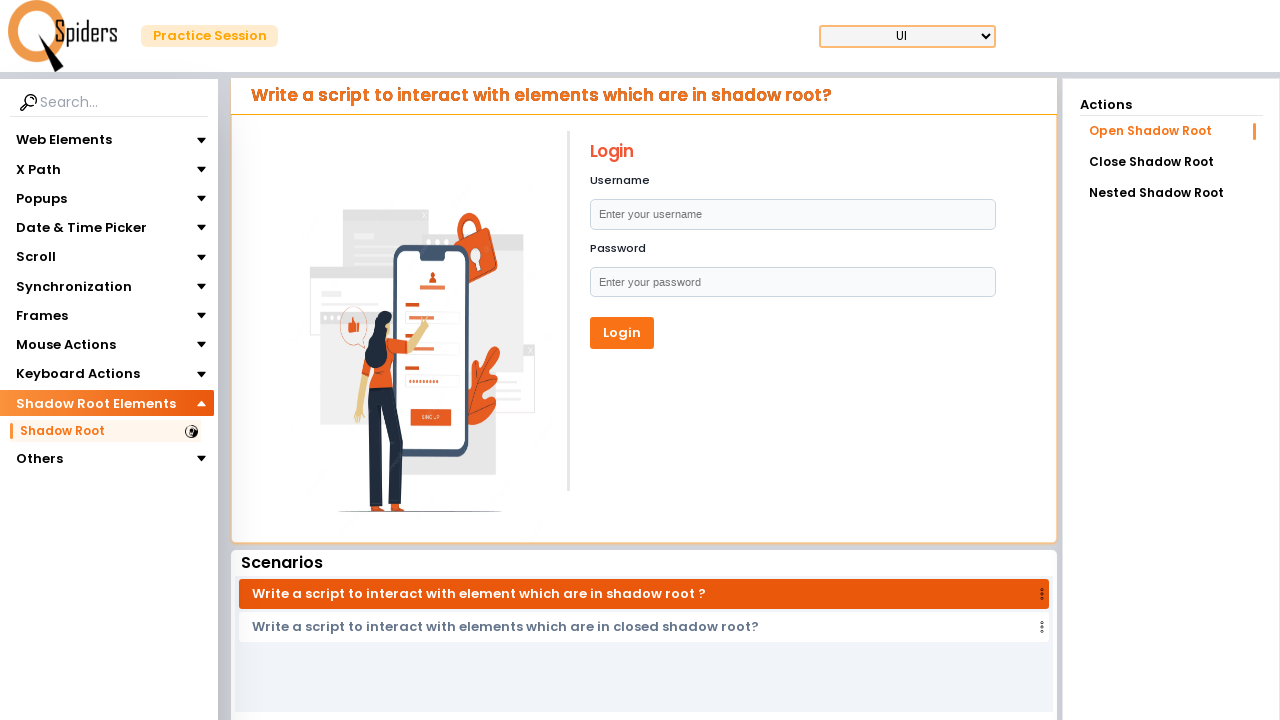

Located username input field within shadow root
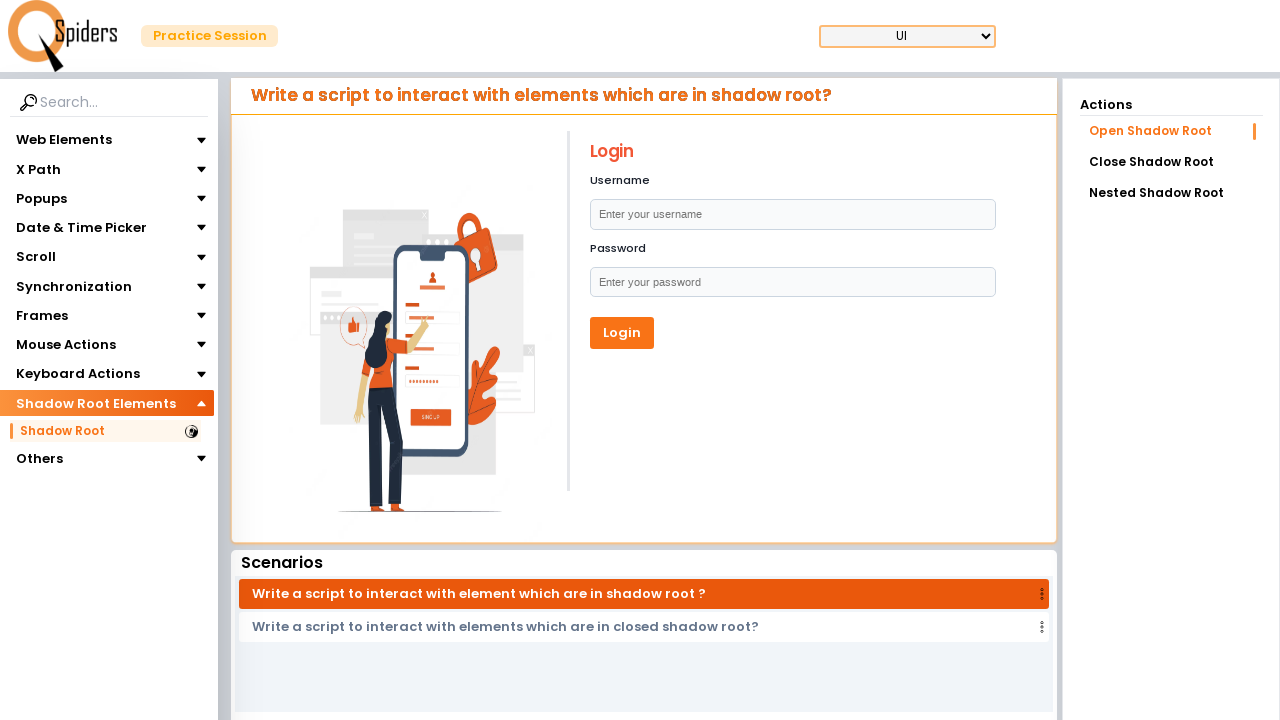

Filled username field with 'nagesh' on xpath=//form/div[1] >> input[type='text']
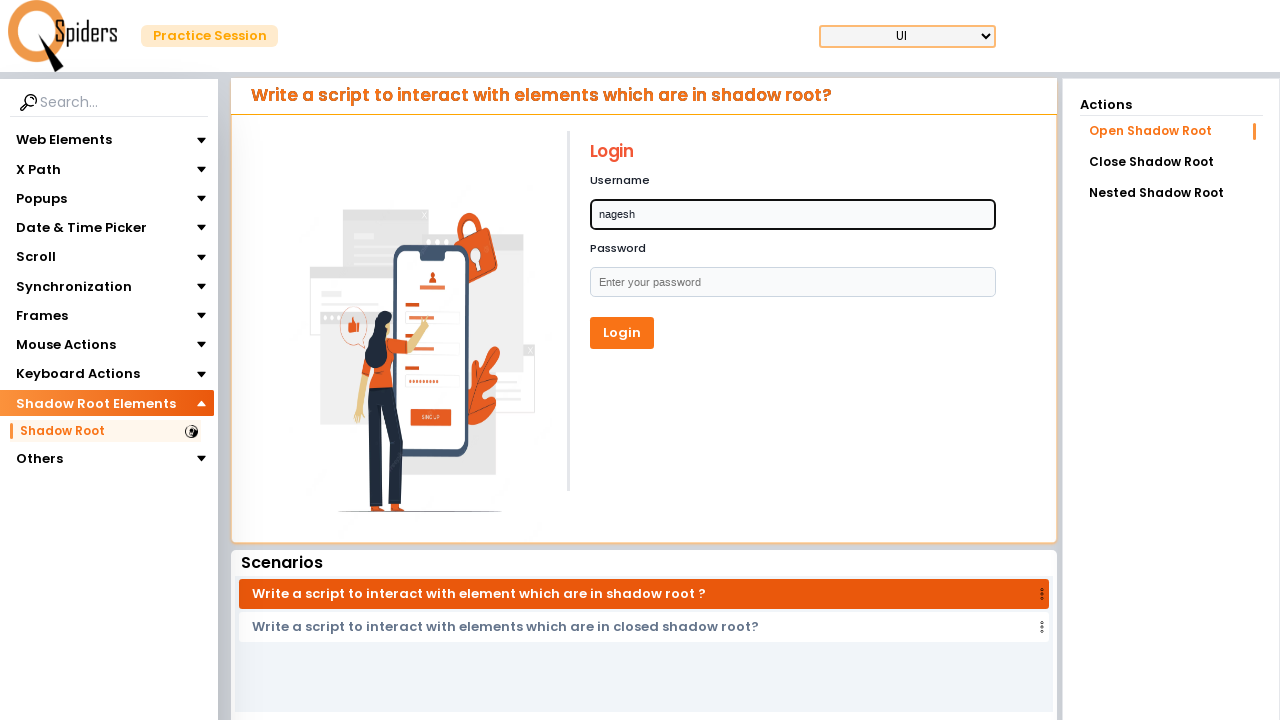

Located password shadow host element
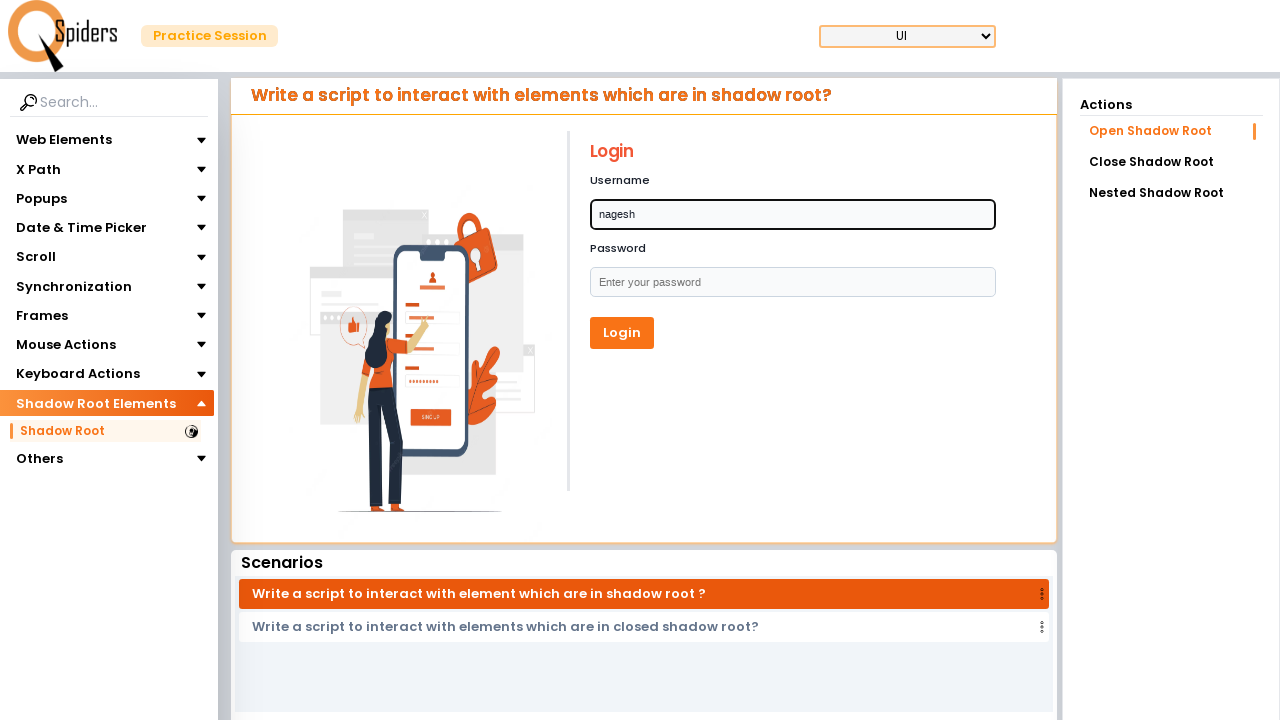

Located password input field within shadow root
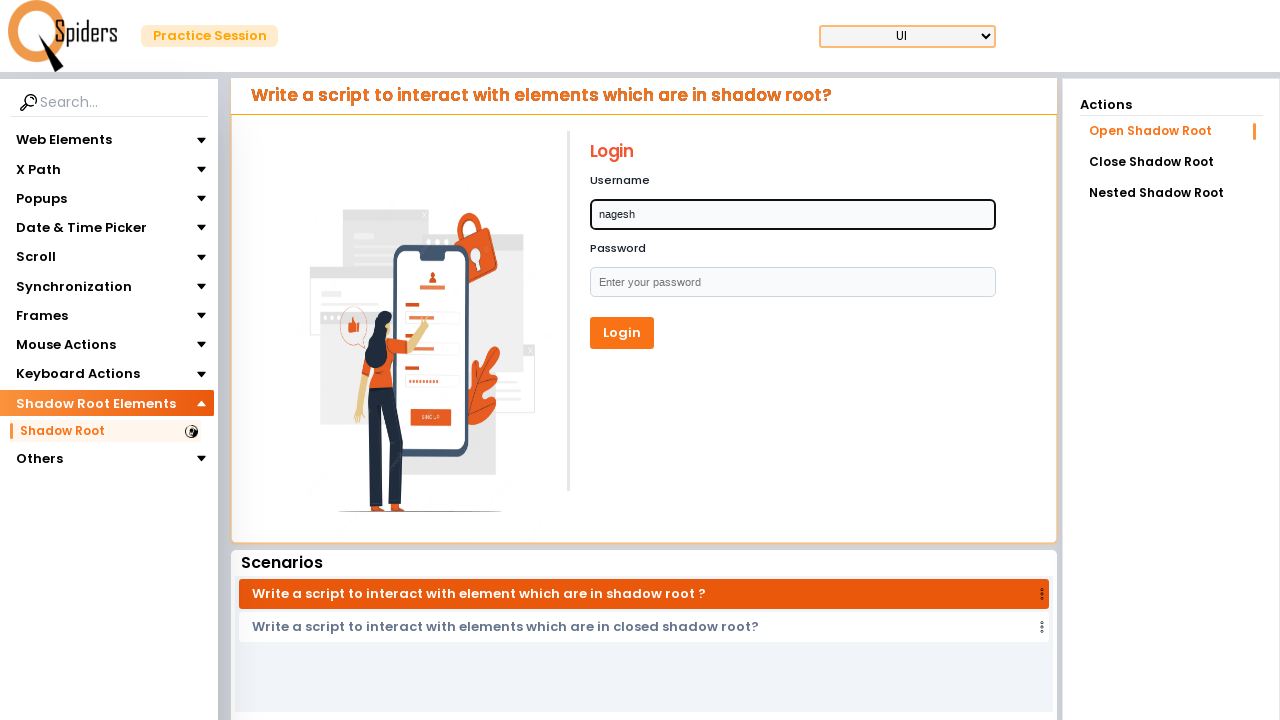

Filled password field with 'DJ DJ DJD DJD DJD' on xpath=//form/div[2] >> input[type='text']
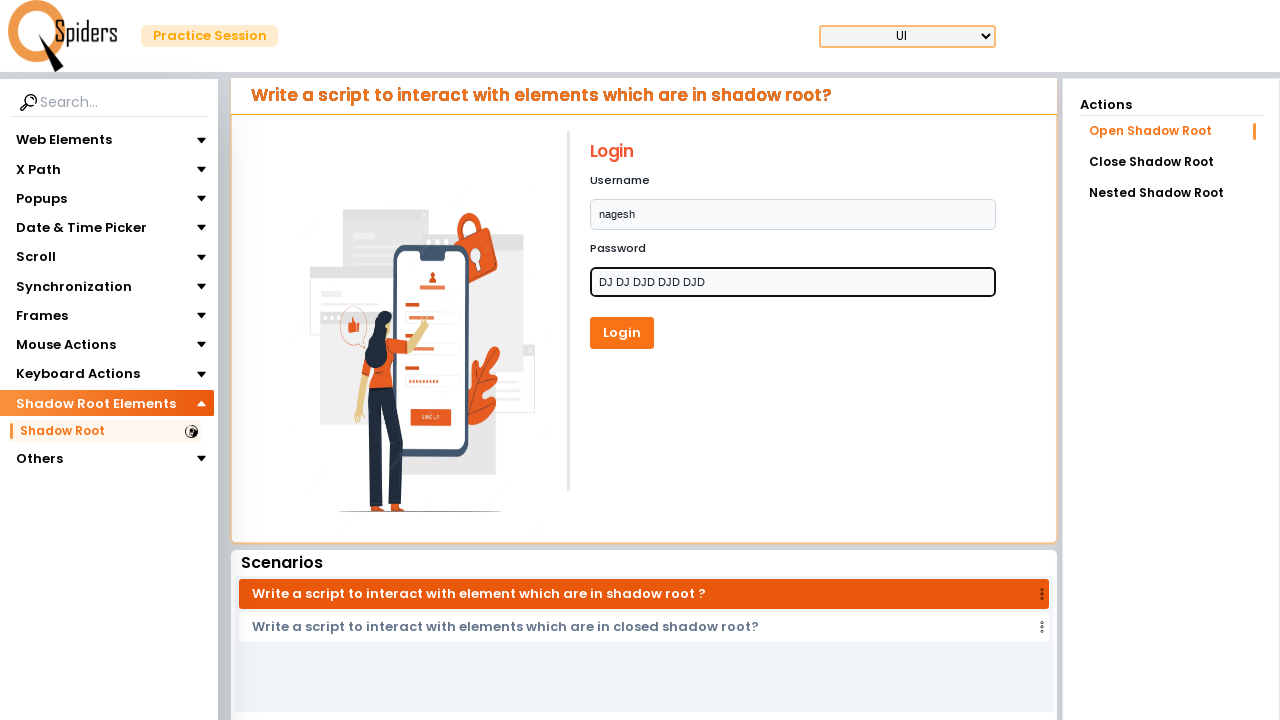

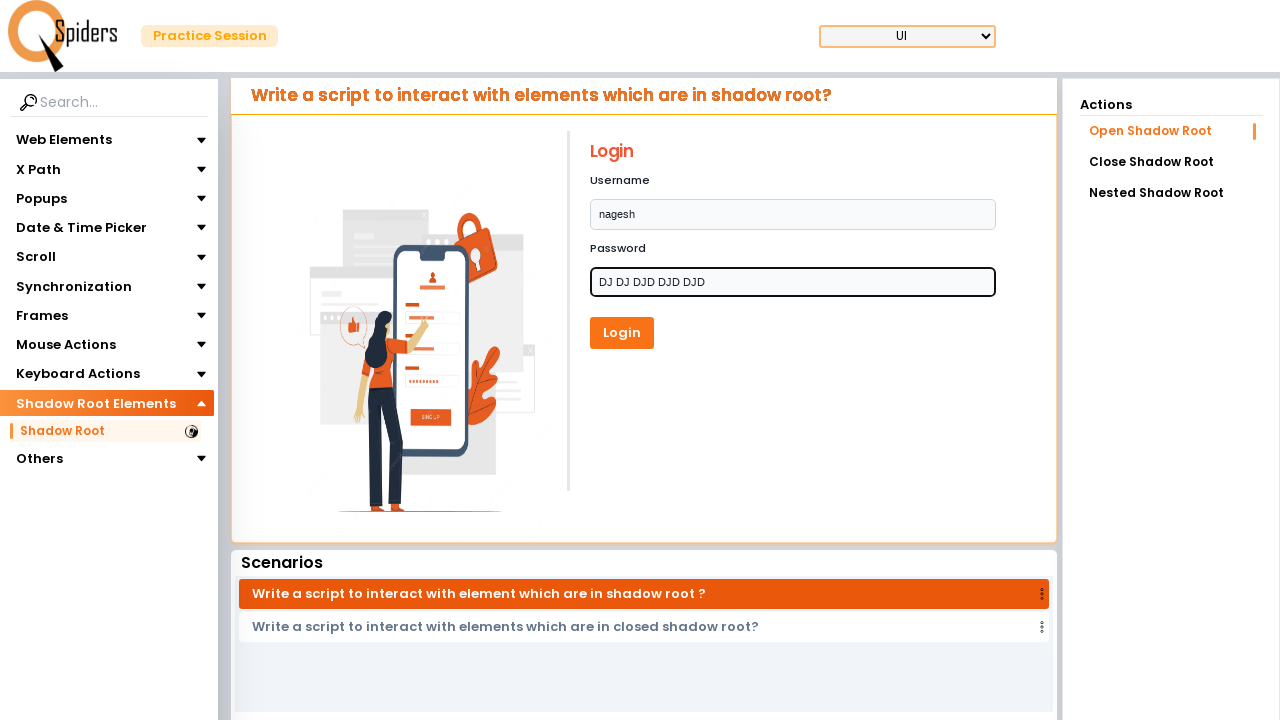